Tests slot machine functionality including spinning, adjusting bets, and verifying prize chart values

Starting URL: http://slotmachinescript.com/

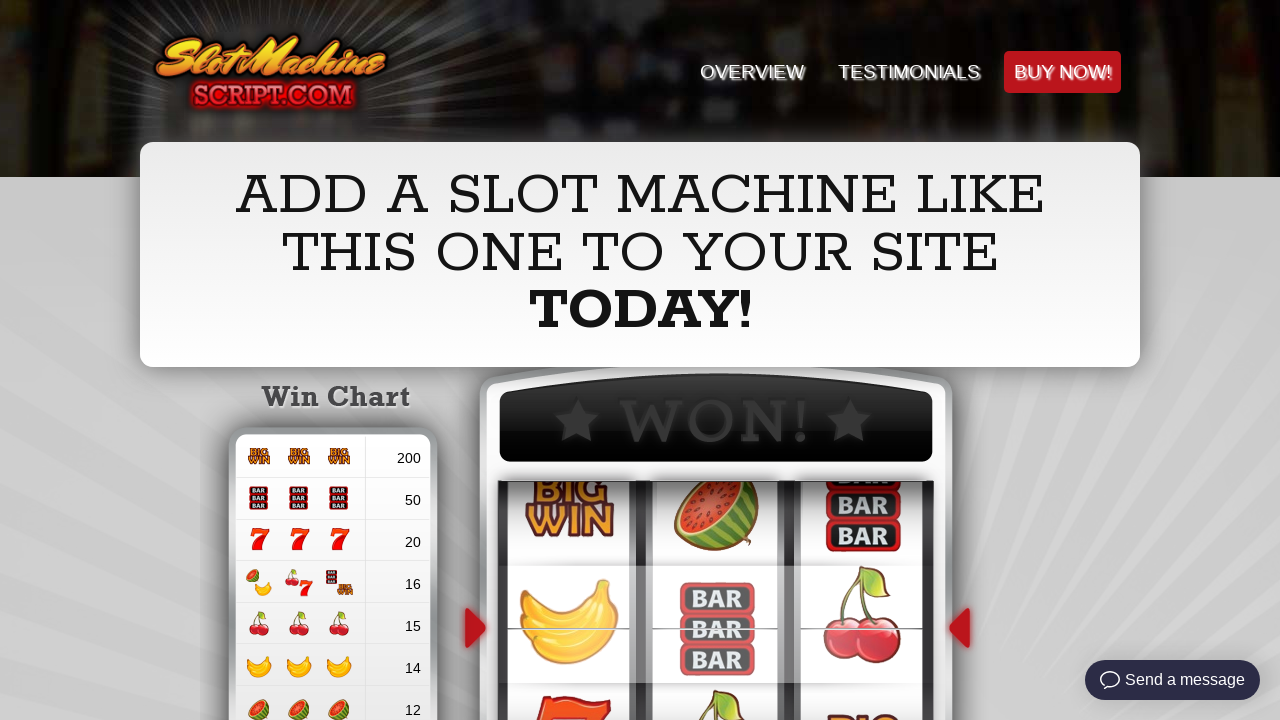

Clicked spin button to start initial spin at (892, 360) on #spinButton
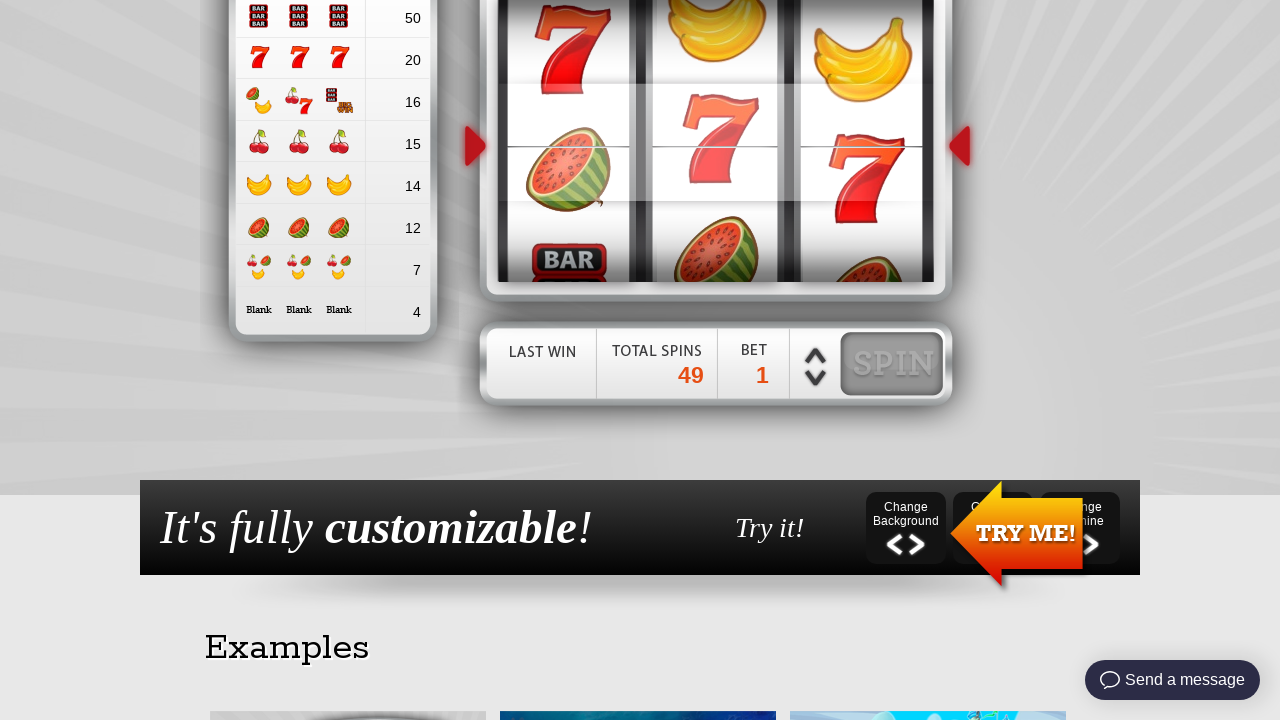

Waited 2 seconds for spin to complete
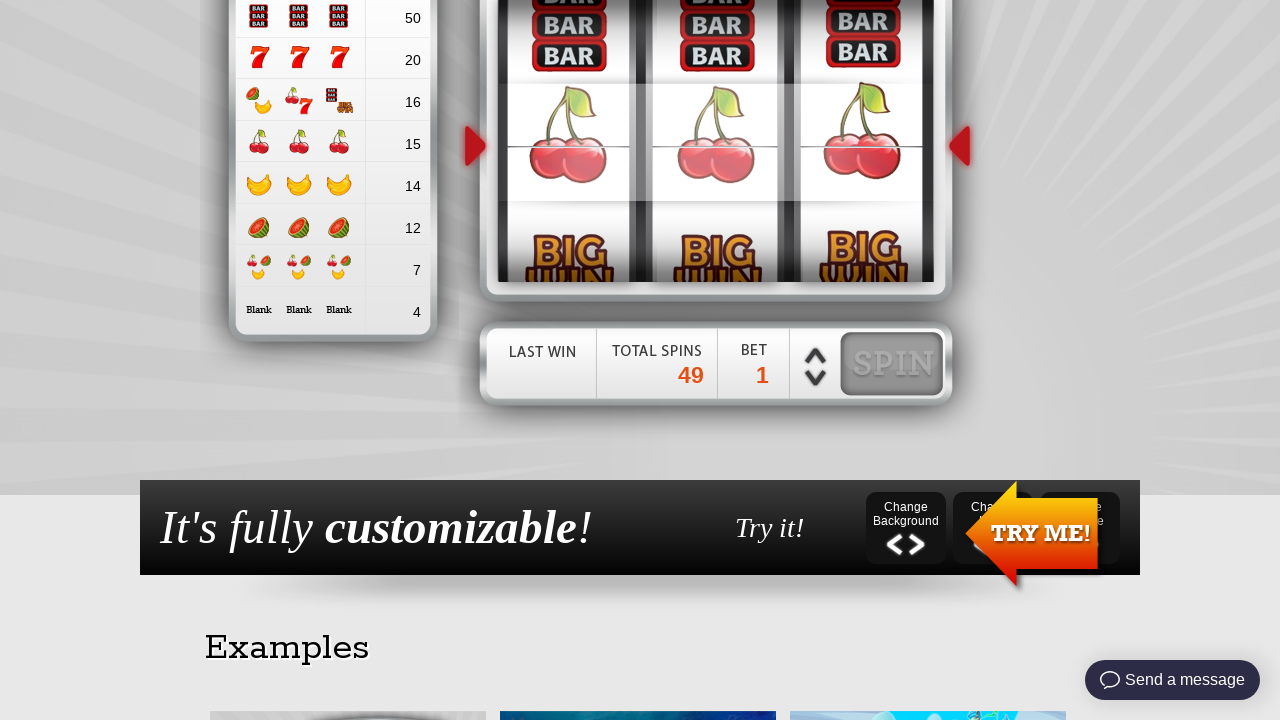

Clicked bet up arrow (increment 1 of 3) at (816, 356) on #betSpinUp
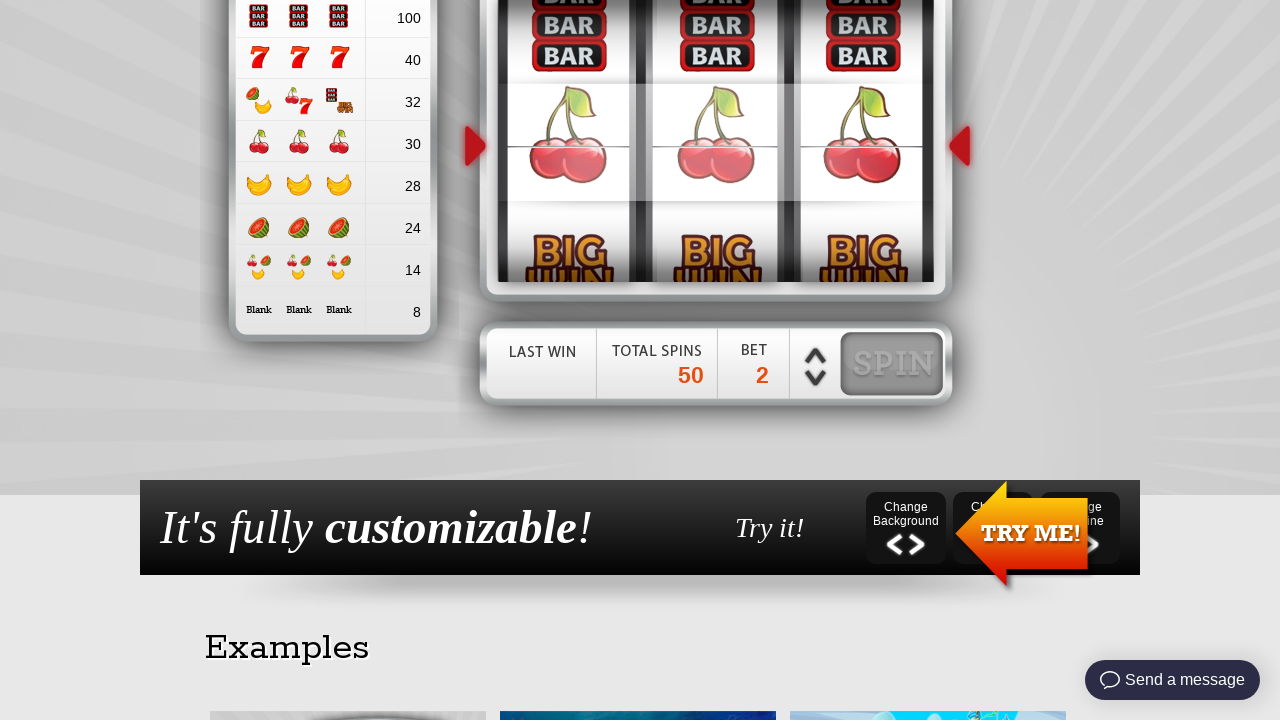

Clicked bet up arrow (increment 2 of 3) at (816, 356) on #betSpinUp
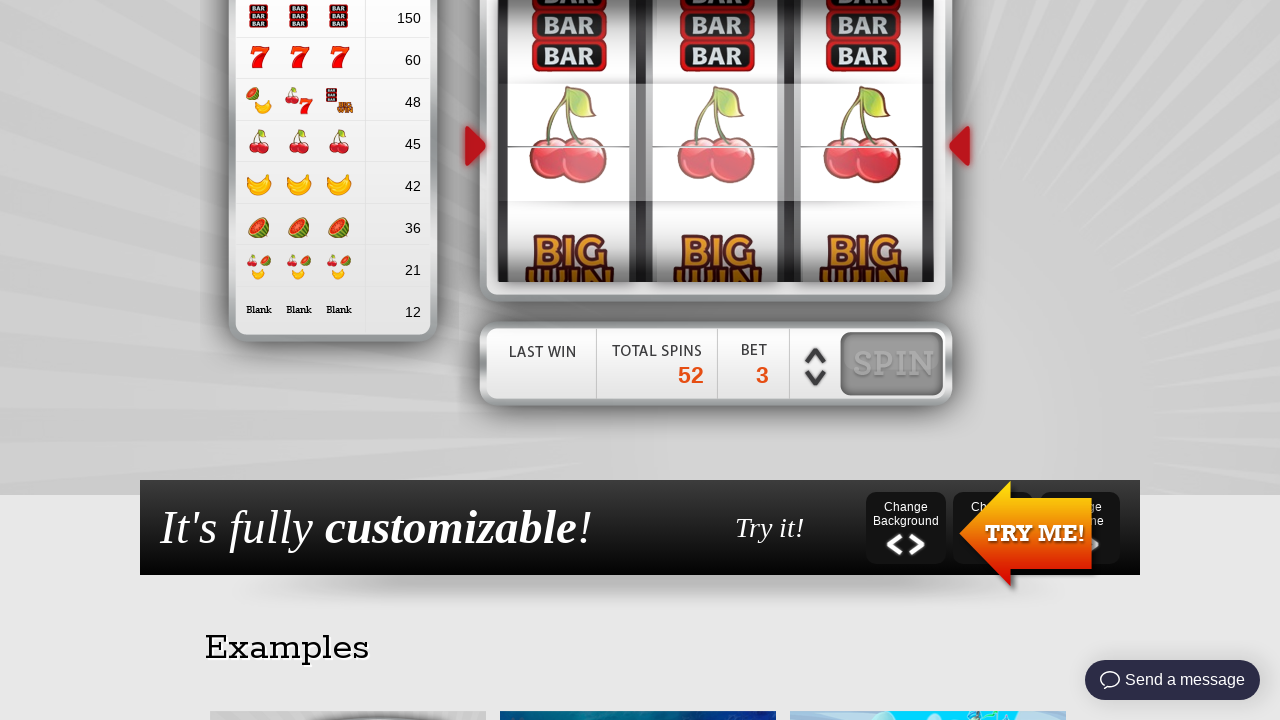

Clicked bet up arrow (increment 3 of 3) at (816, 356) on #betSpinUp
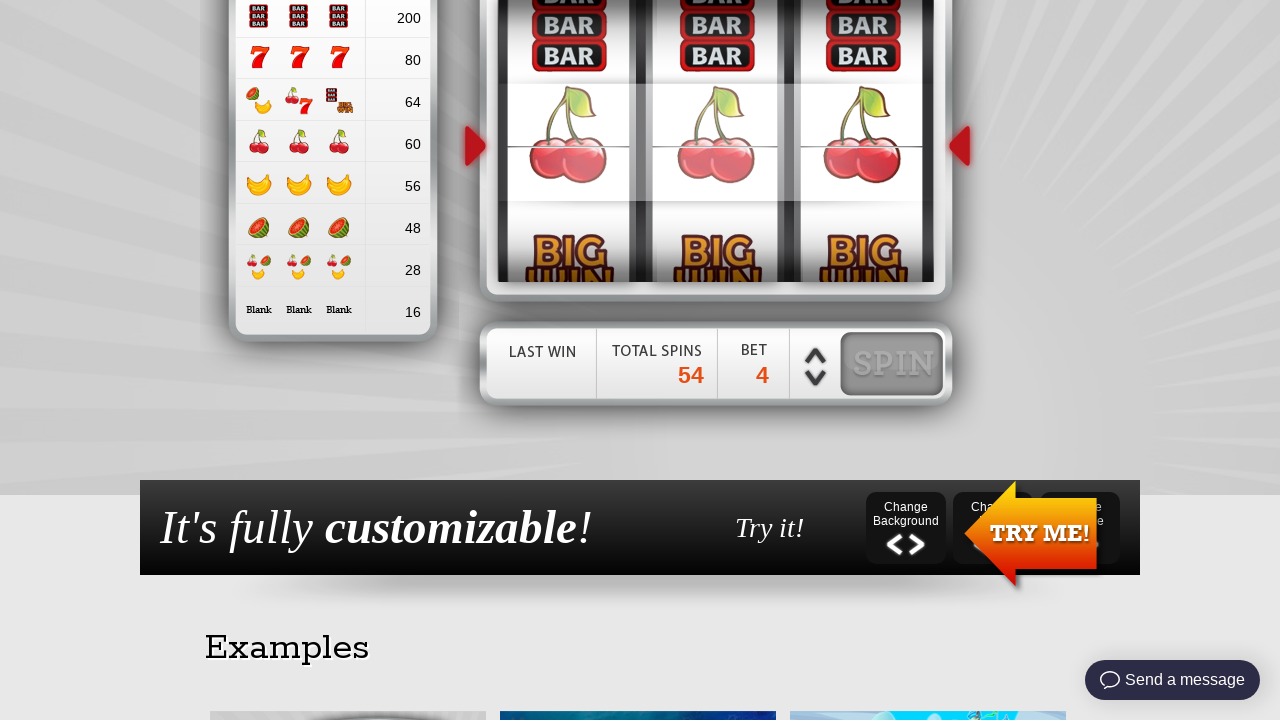

Retrieved bet value: 4
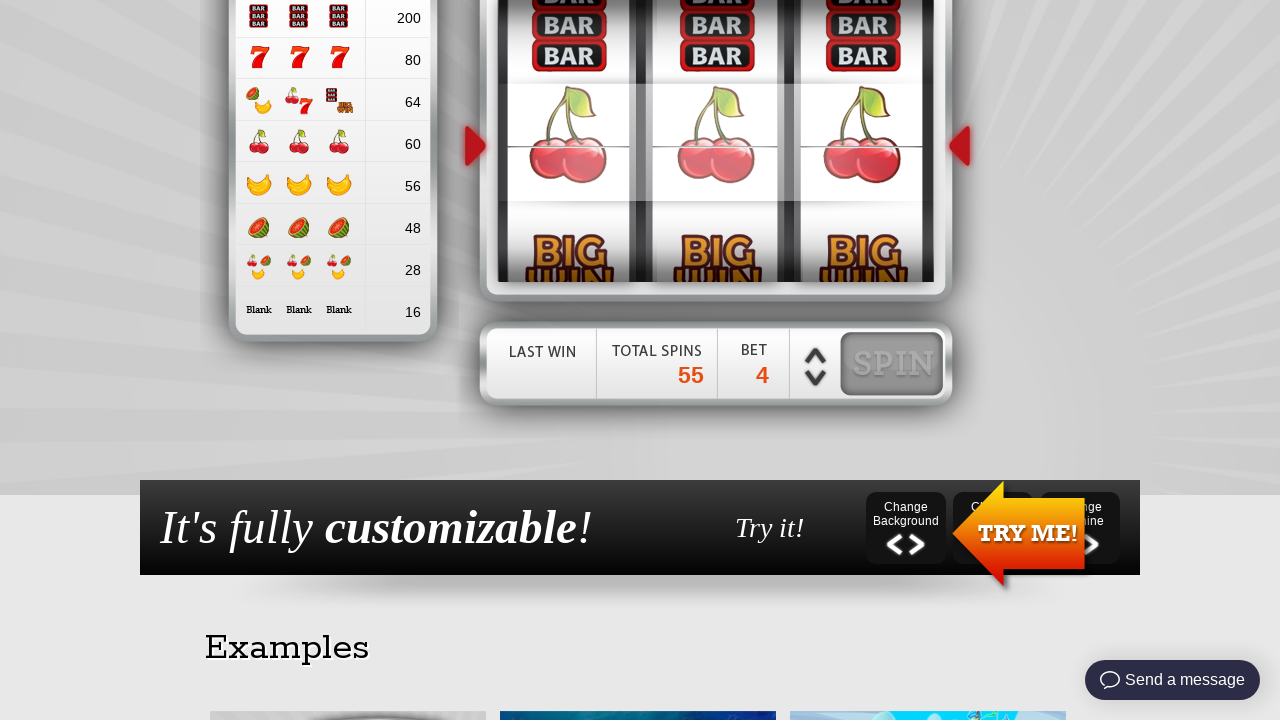

Clicked bet down arrow to decrease bet by 1 at (816, 378) on #betSpinDown
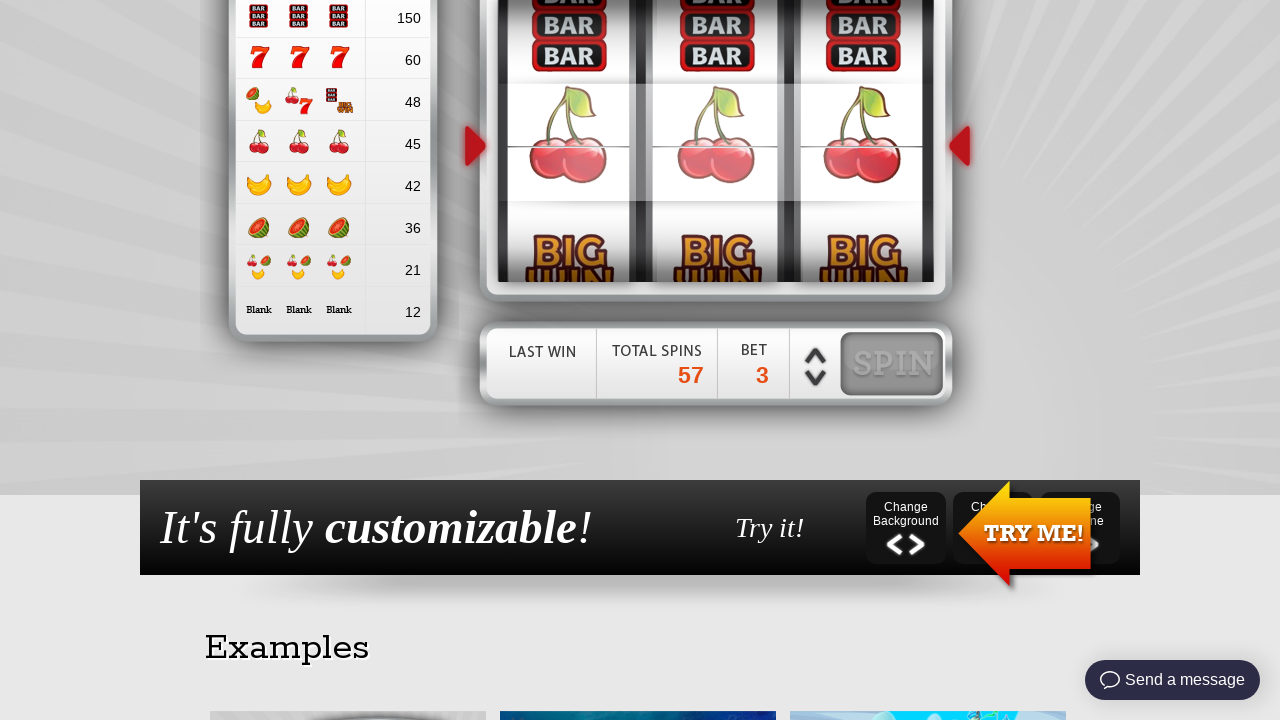

Clicked spin button with adjusted bet at (892, 360) on #spinButton
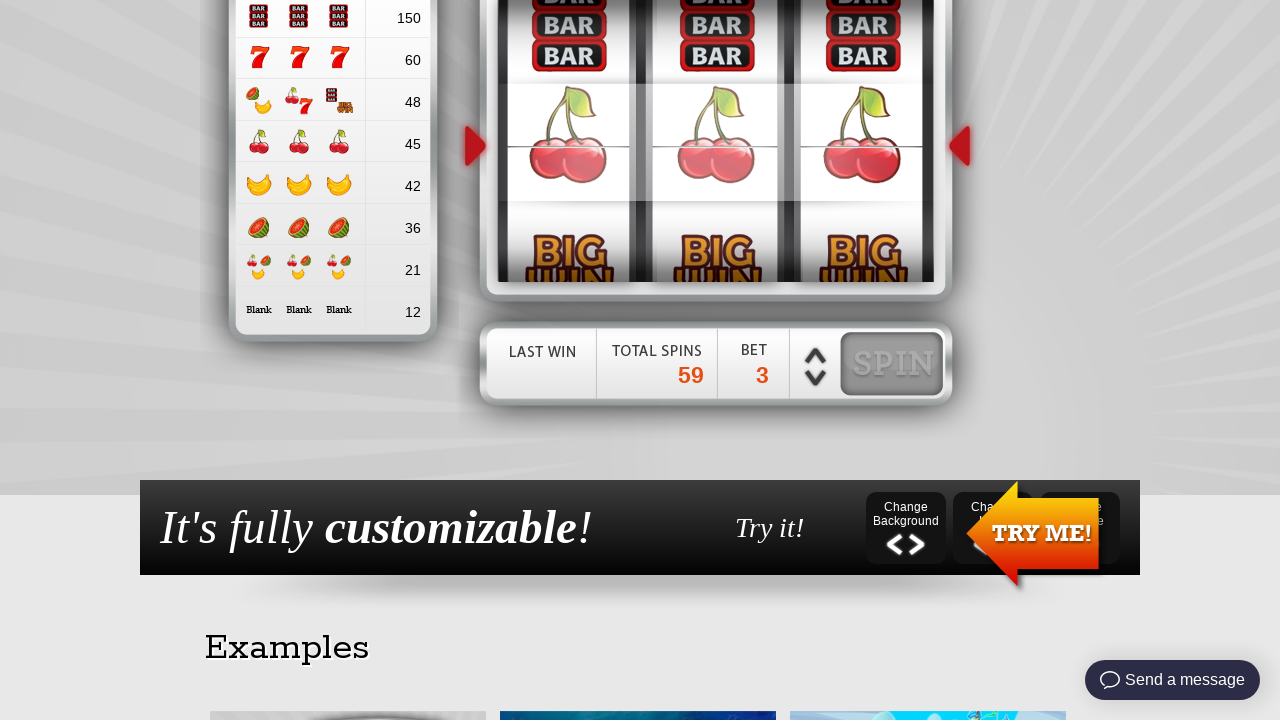

Waited 2 seconds for potential win state
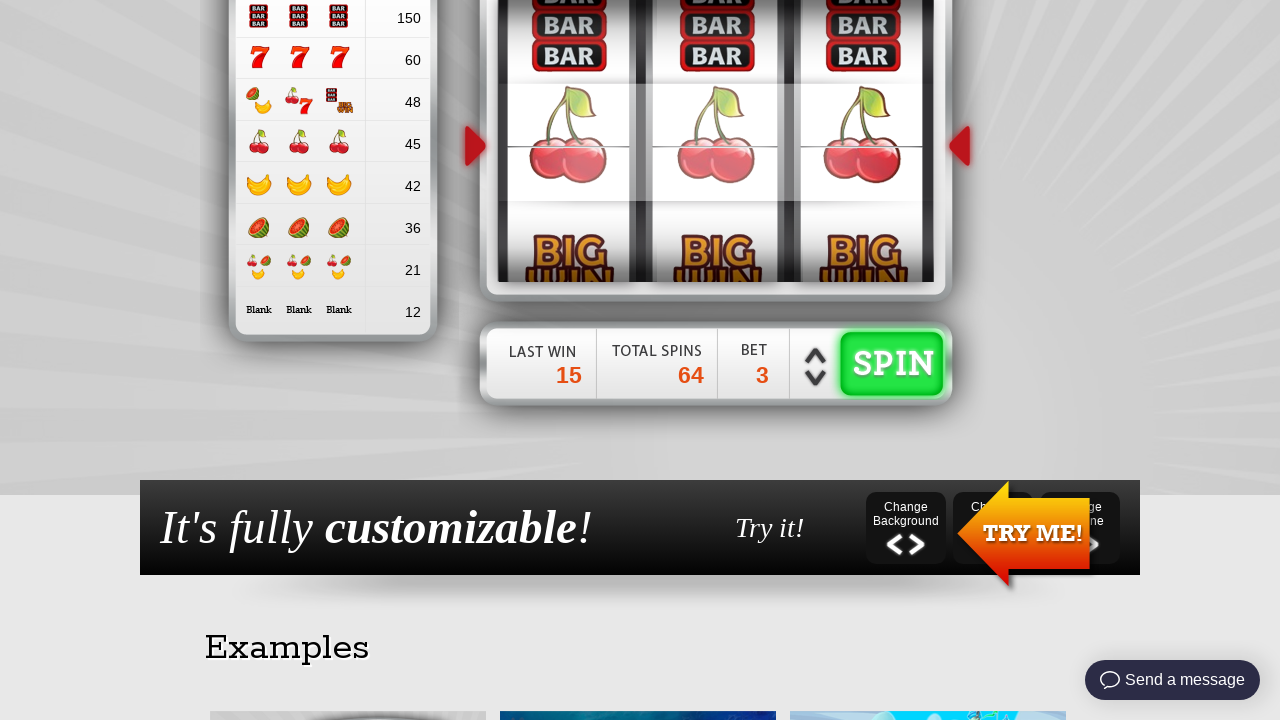

Prize list became visible
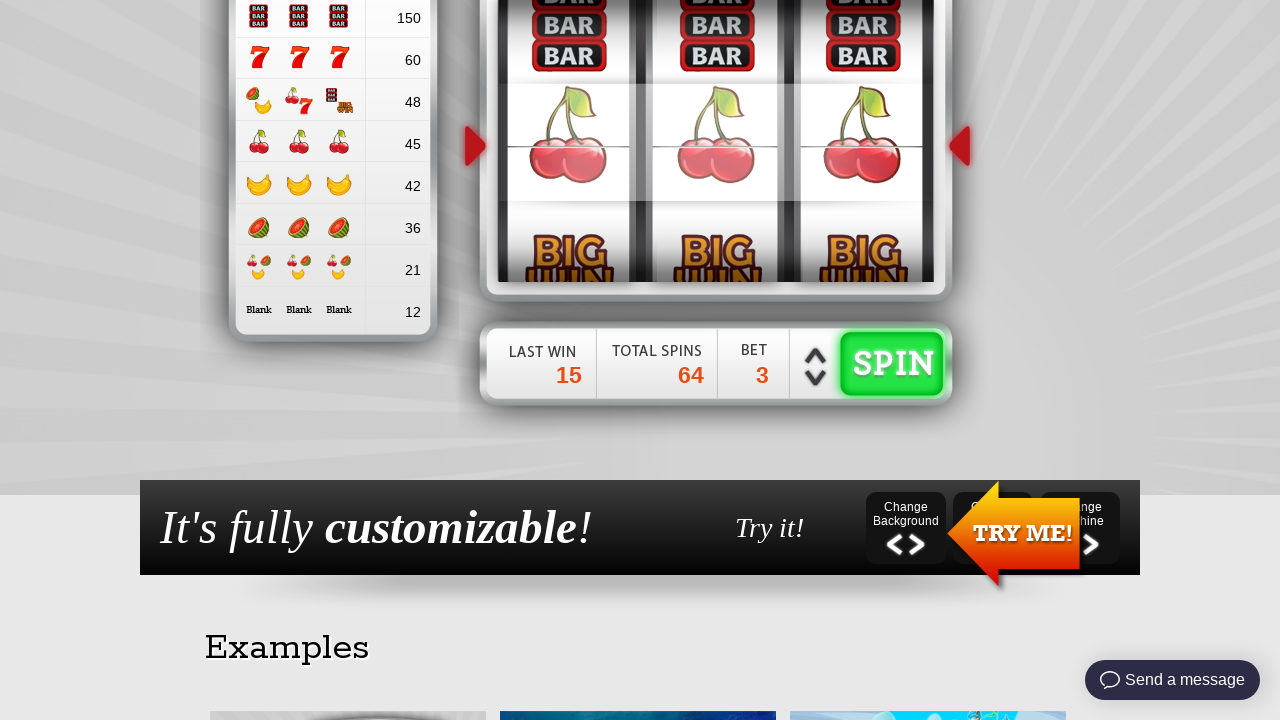

Retrieved prize payout values from chart: ['600', '150', '60', '48', '45', '42', '36', '21', '12']
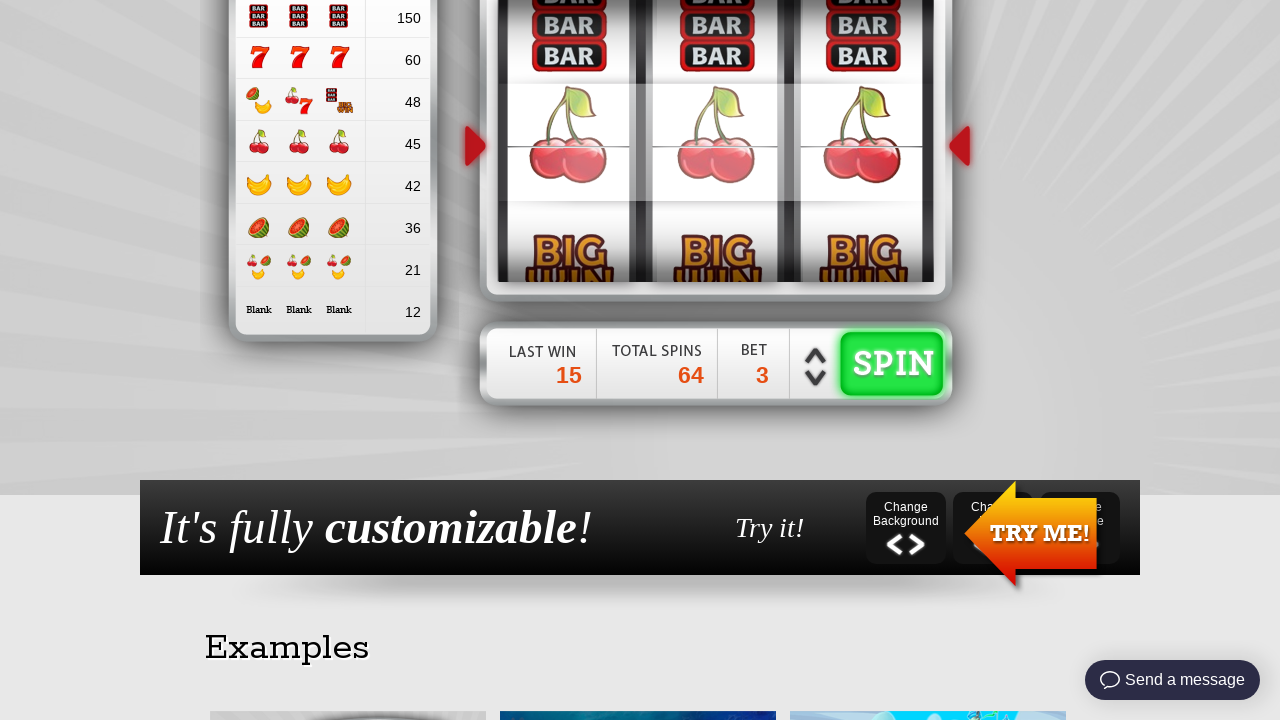

Clicked spin button (attempt 1 of 5) at (892, 360) on #spinButton
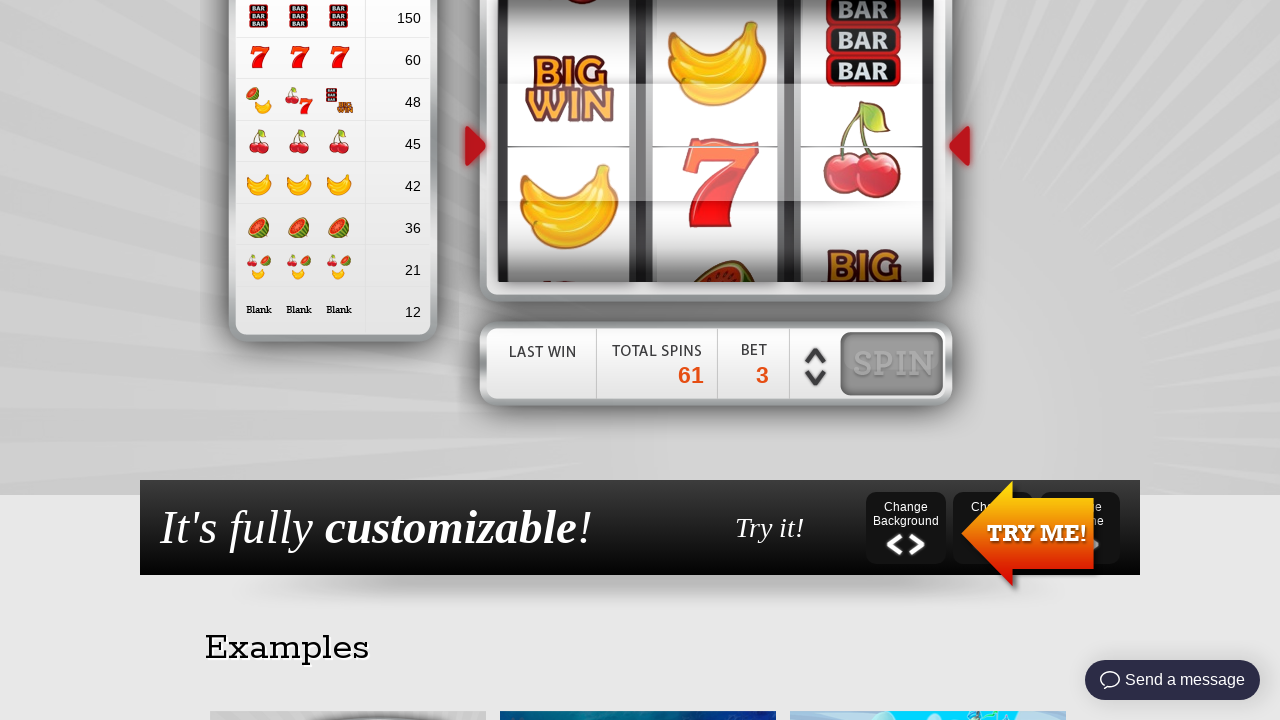

Waited 2 seconds for spin attempt 1 to complete
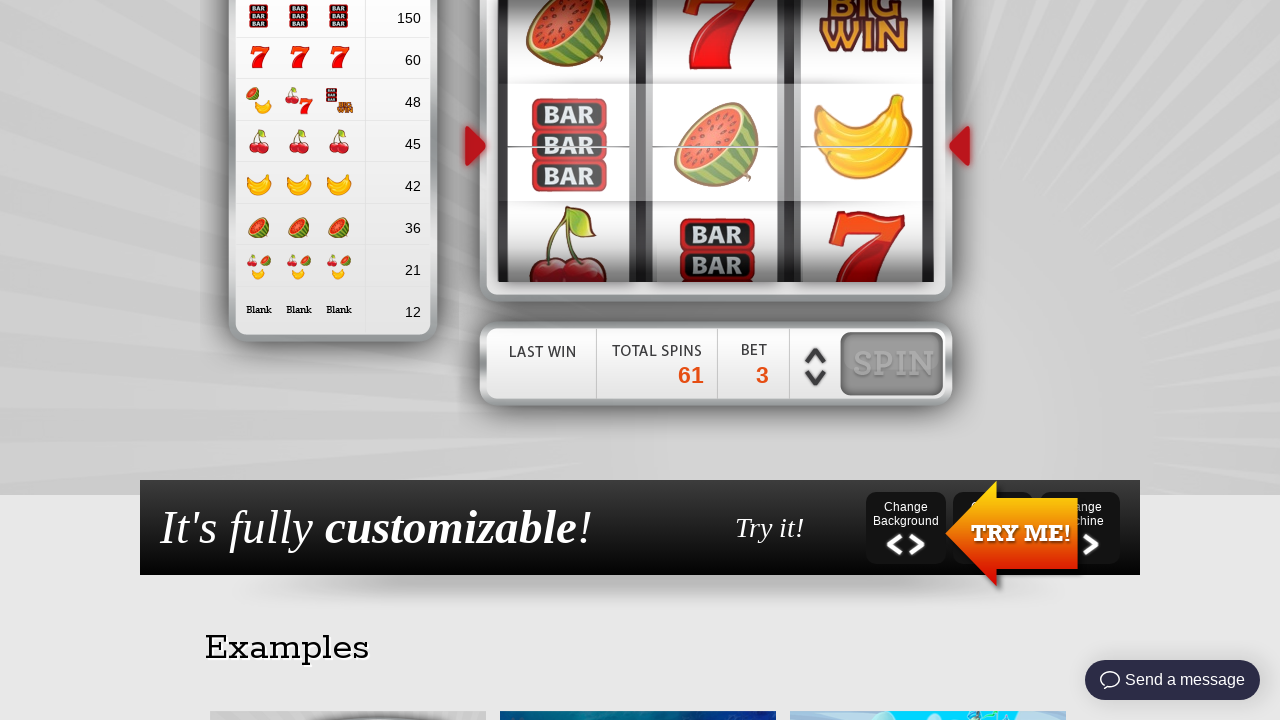

Clicked spin button (attempt 2 of 5) at (892, 360) on #spinButton
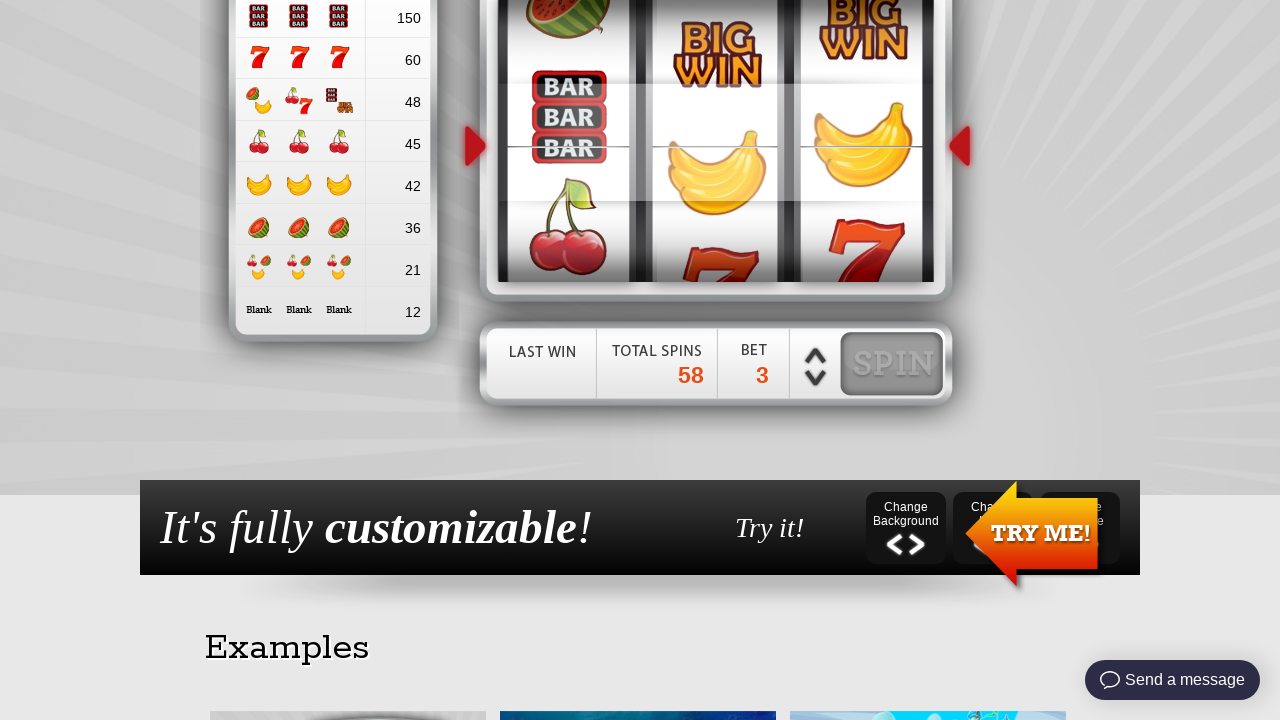

Waited 2 seconds for spin attempt 2 to complete
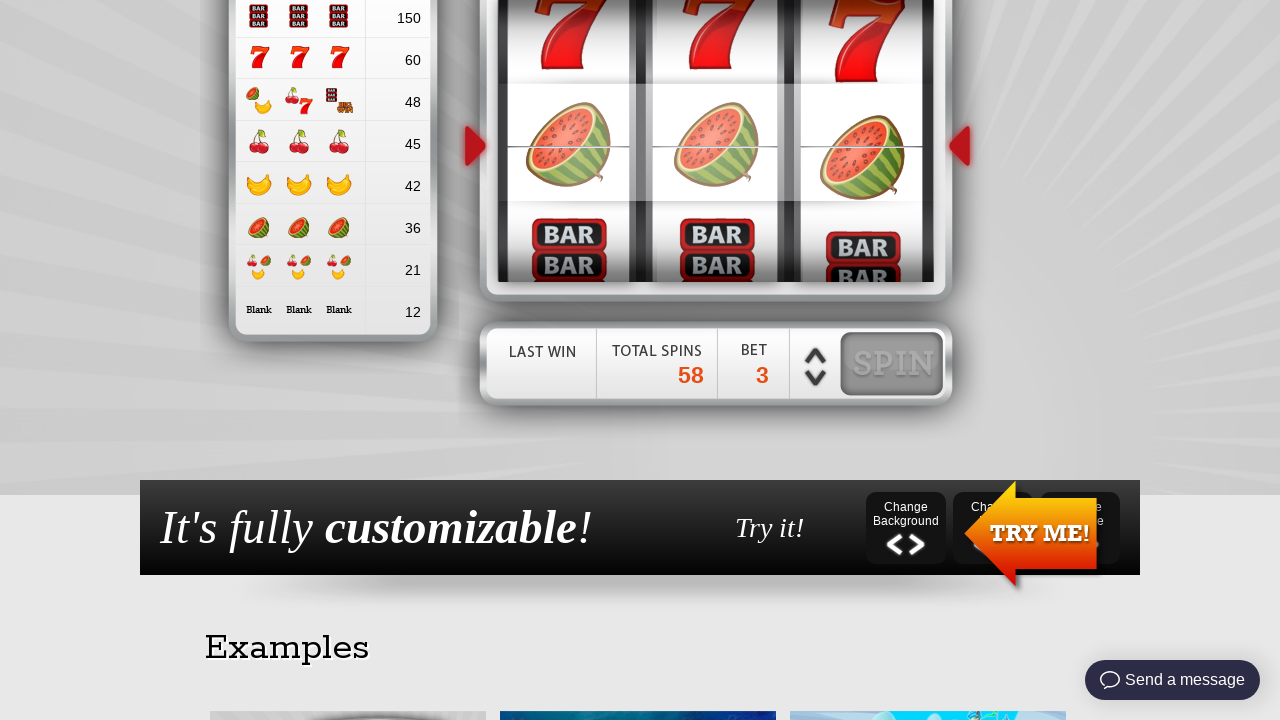

Win state detected on attempt 2, breaking loop
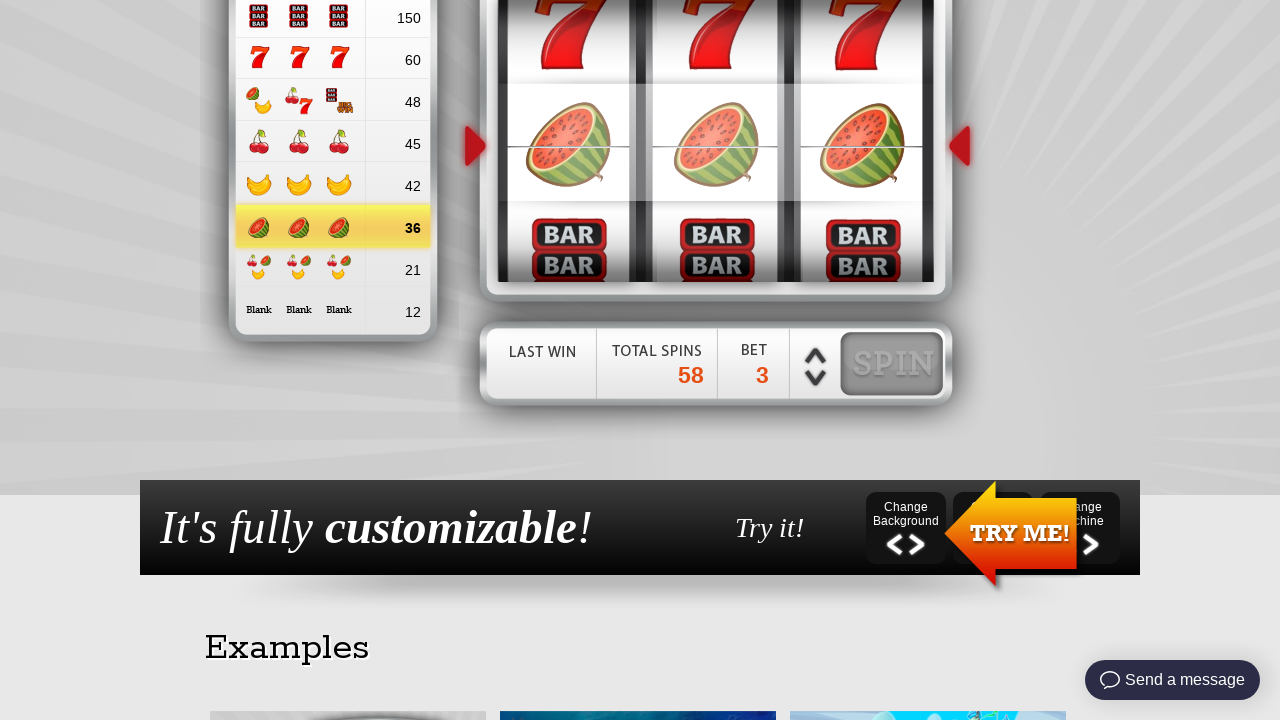

Retrieved winning prize value: 36
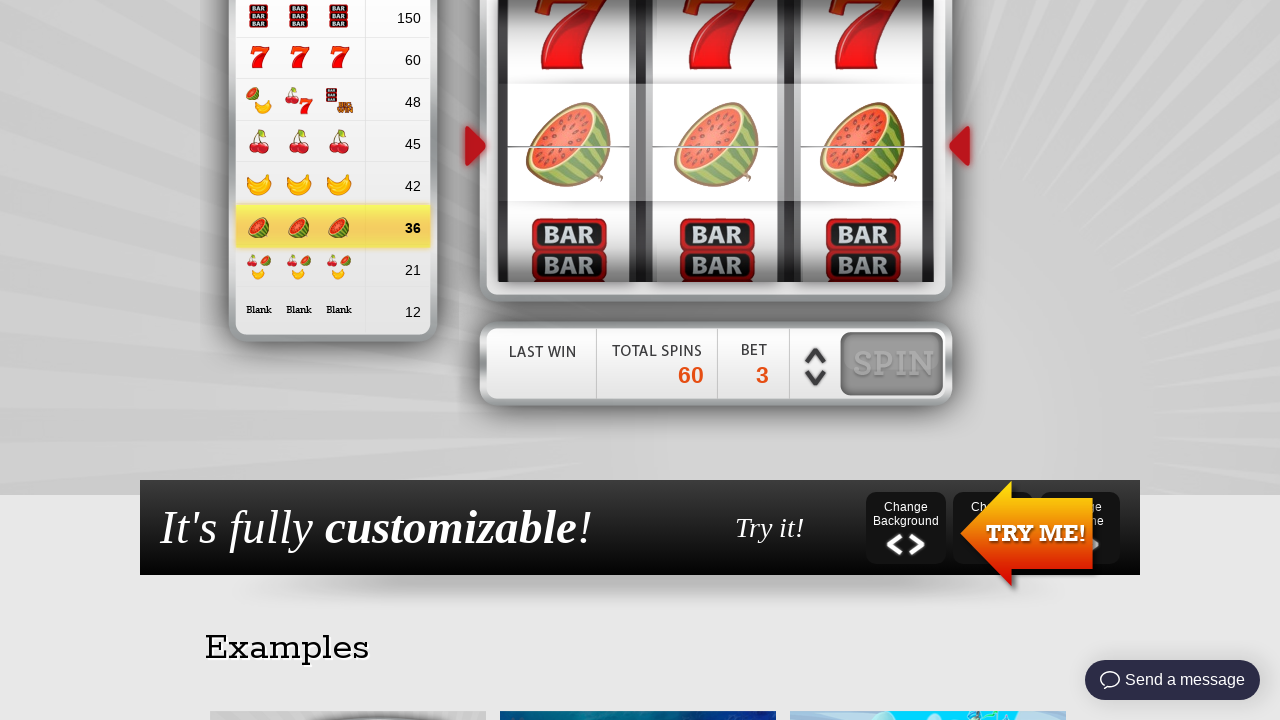

Retrieved last win amount: 
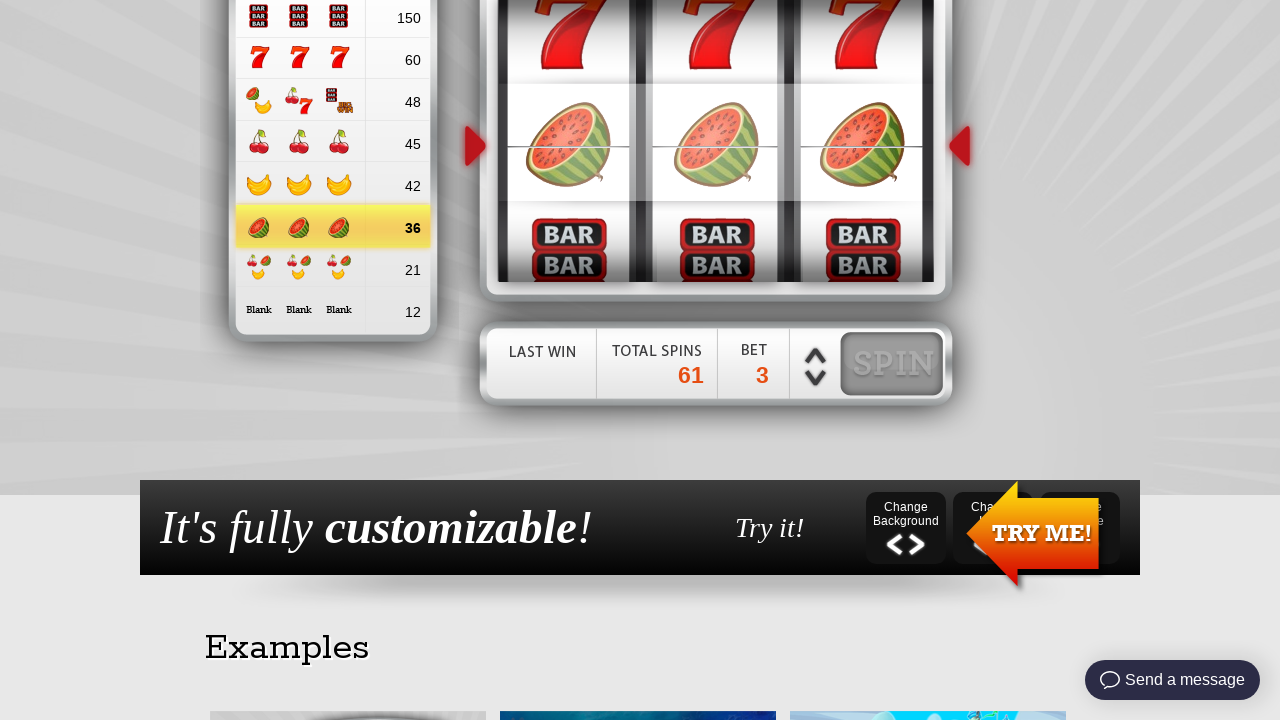

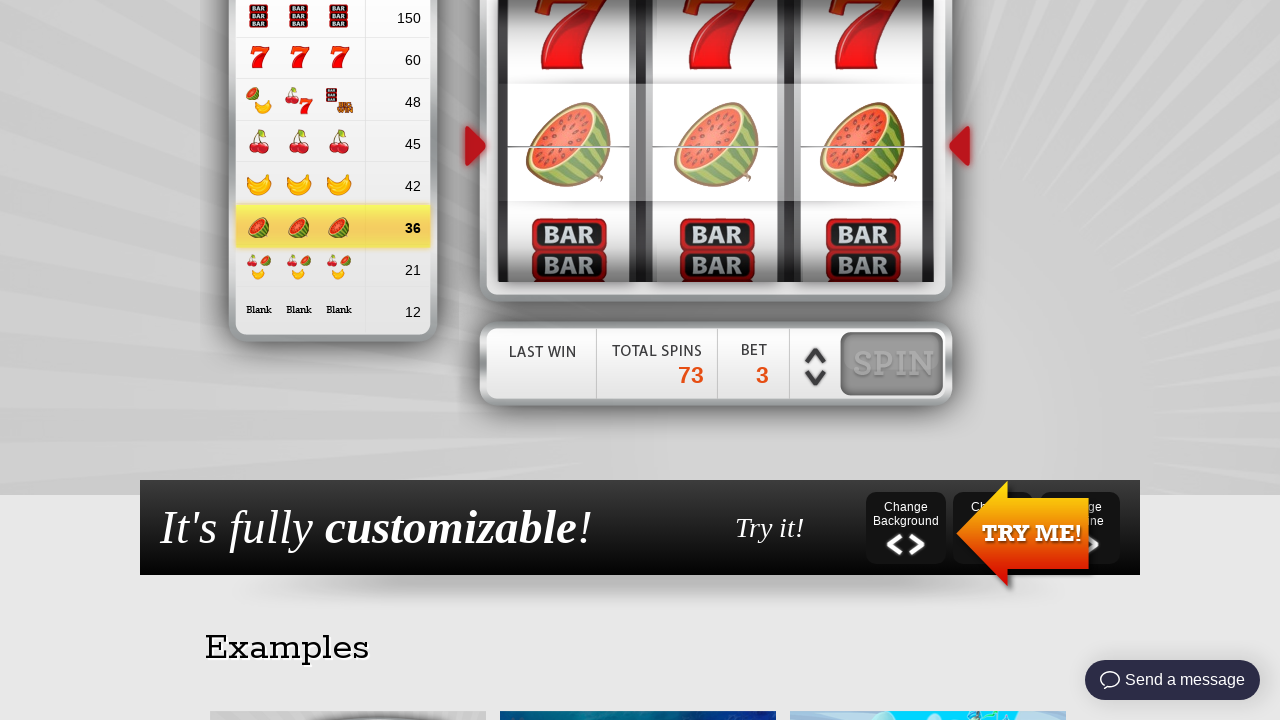